Tests that the counter displays the current number of todo items correctly as items are added.

Starting URL: https://demo.playwright.dev/todomvc

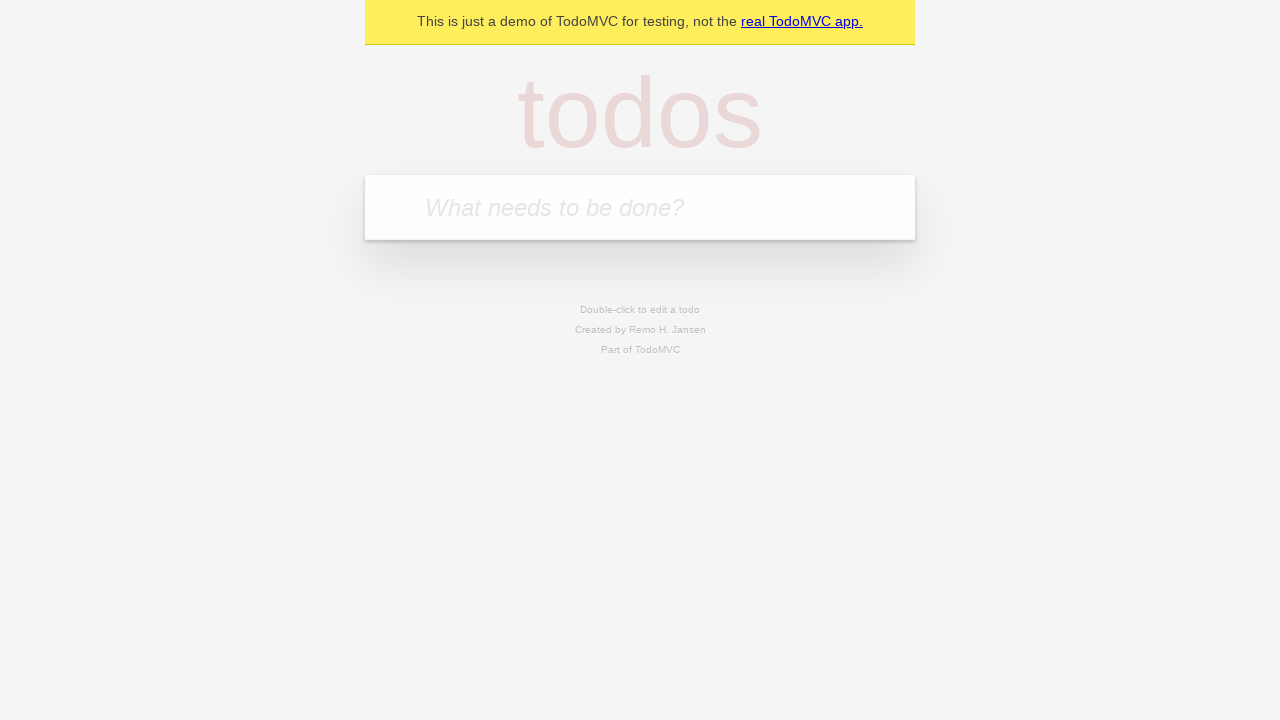

Filled todo input with 'buy some cheese' on internal:attr=[placeholder="What needs to be done?"i]
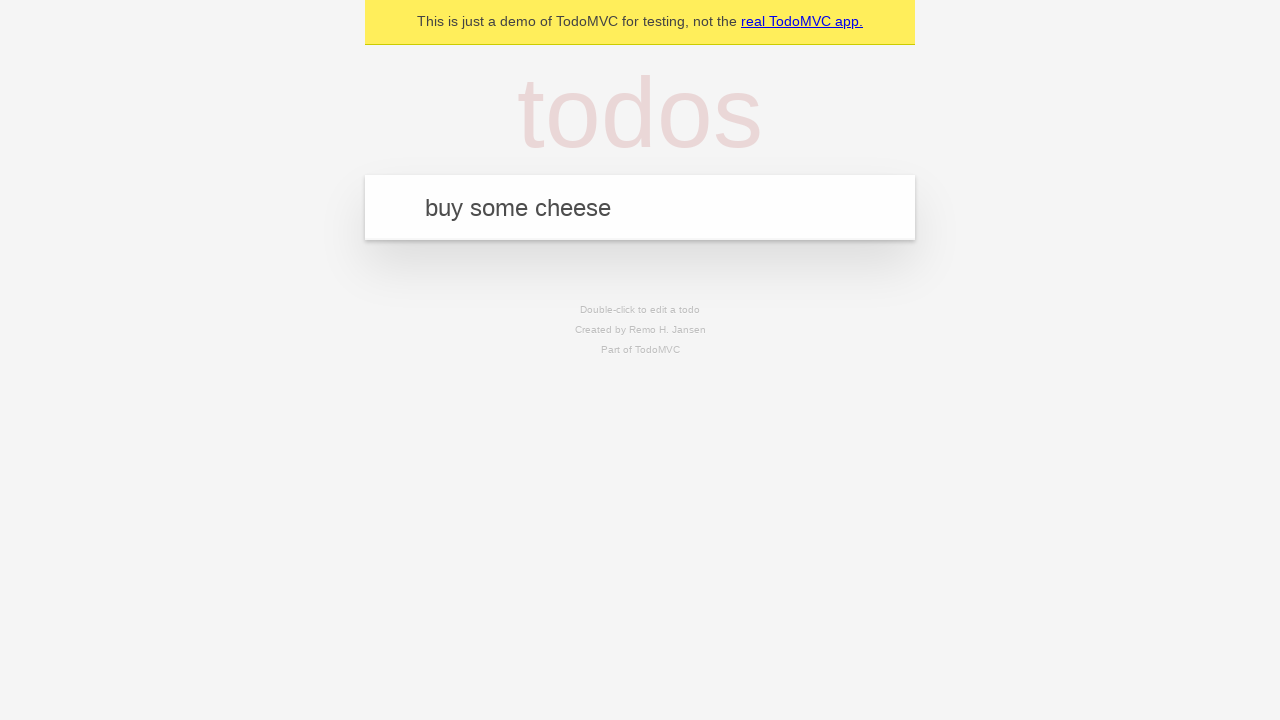

Pressed Enter to add first todo item on internal:attr=[placeholder="What needs to be done?"i]
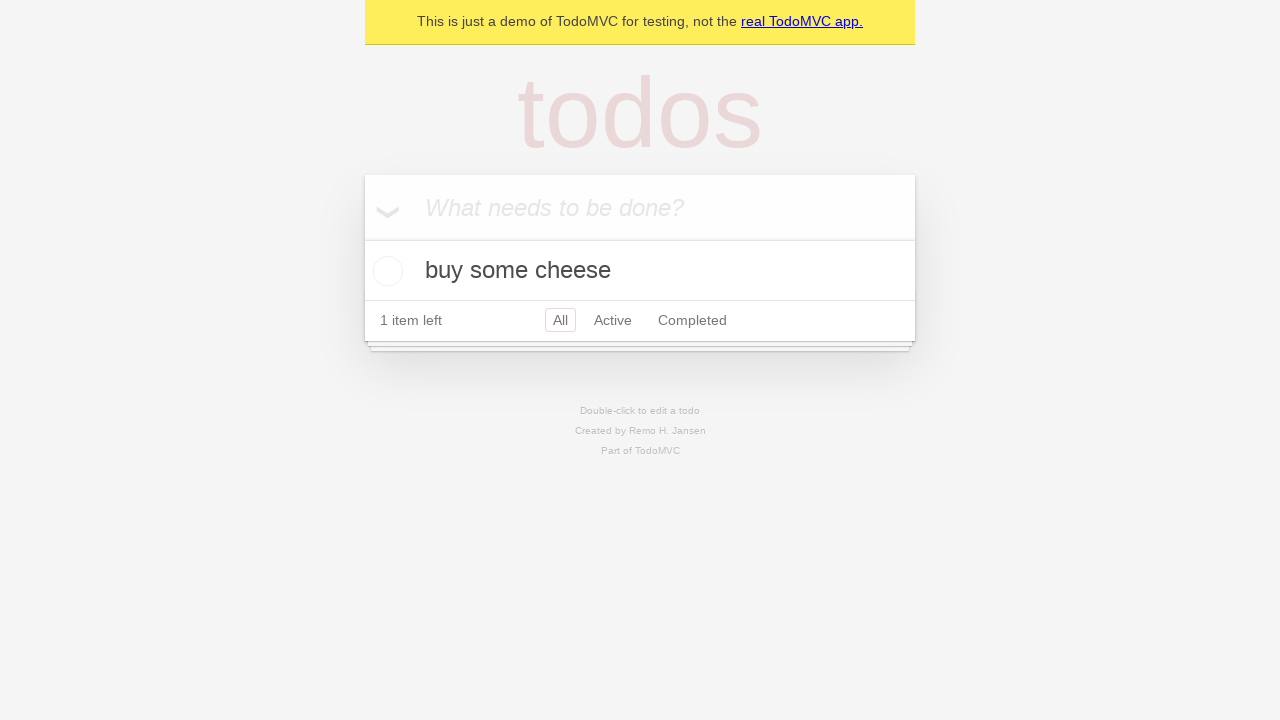

Todo counter element loaded
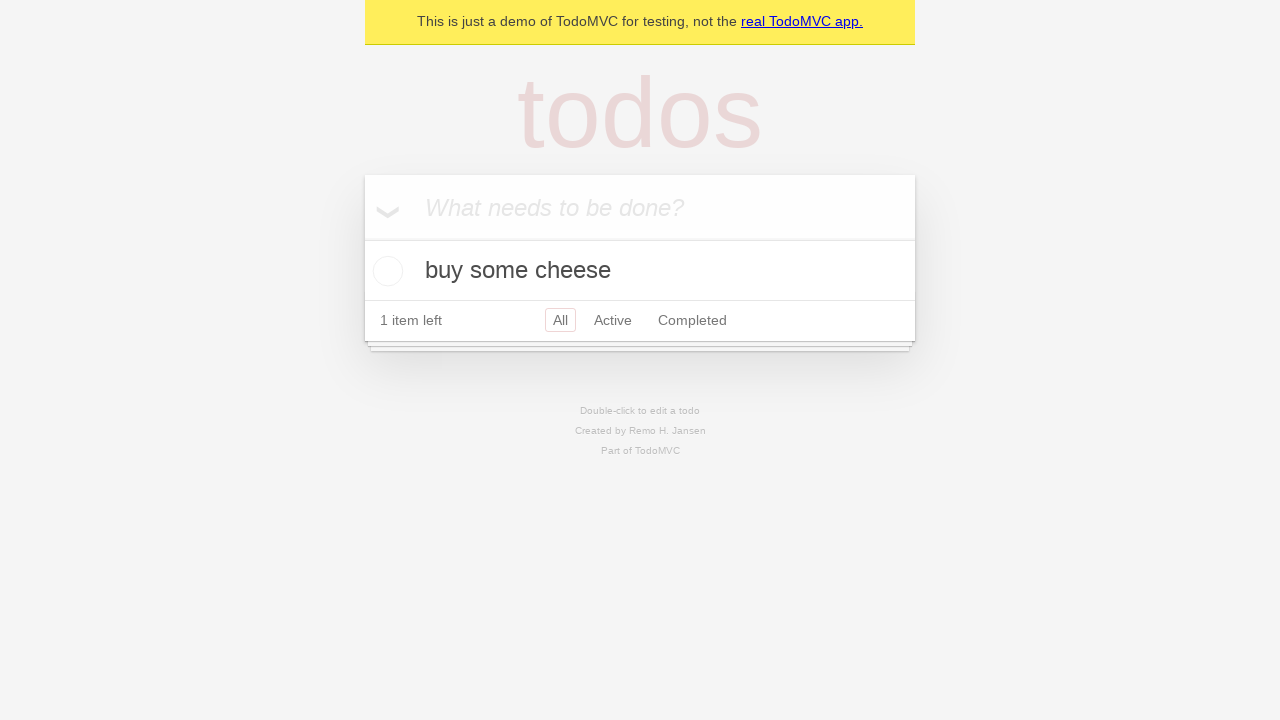

Filled todo input with 'feed the cat' on internal:attr=[placeholder="What needs to be done?"i]
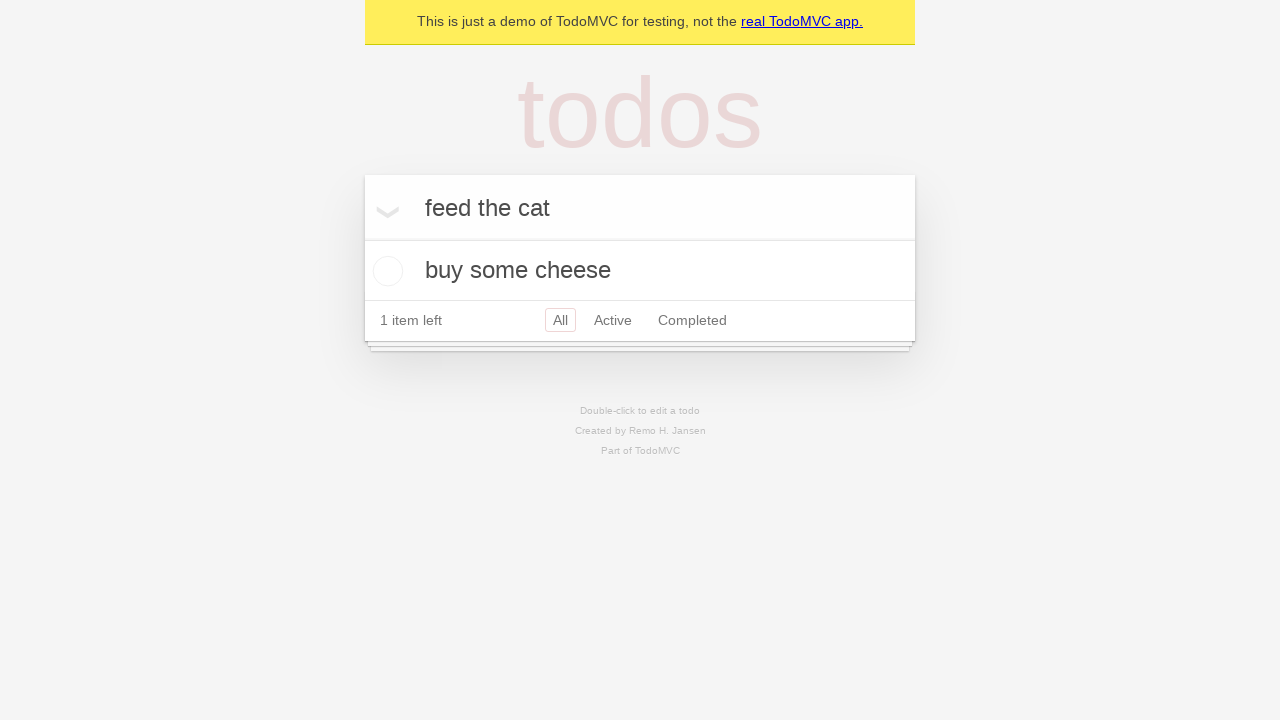

Pressed Enter to add second todo item on internal:attr=[placeholder="What needs to be done?"i]
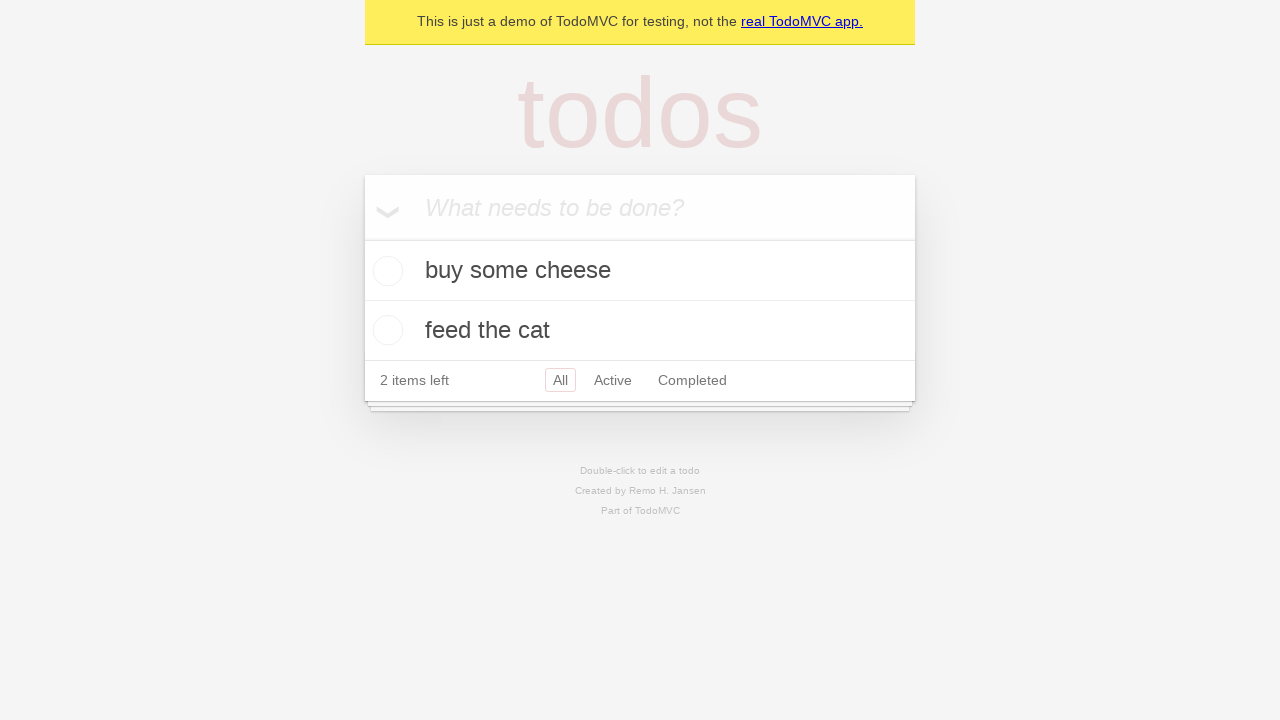

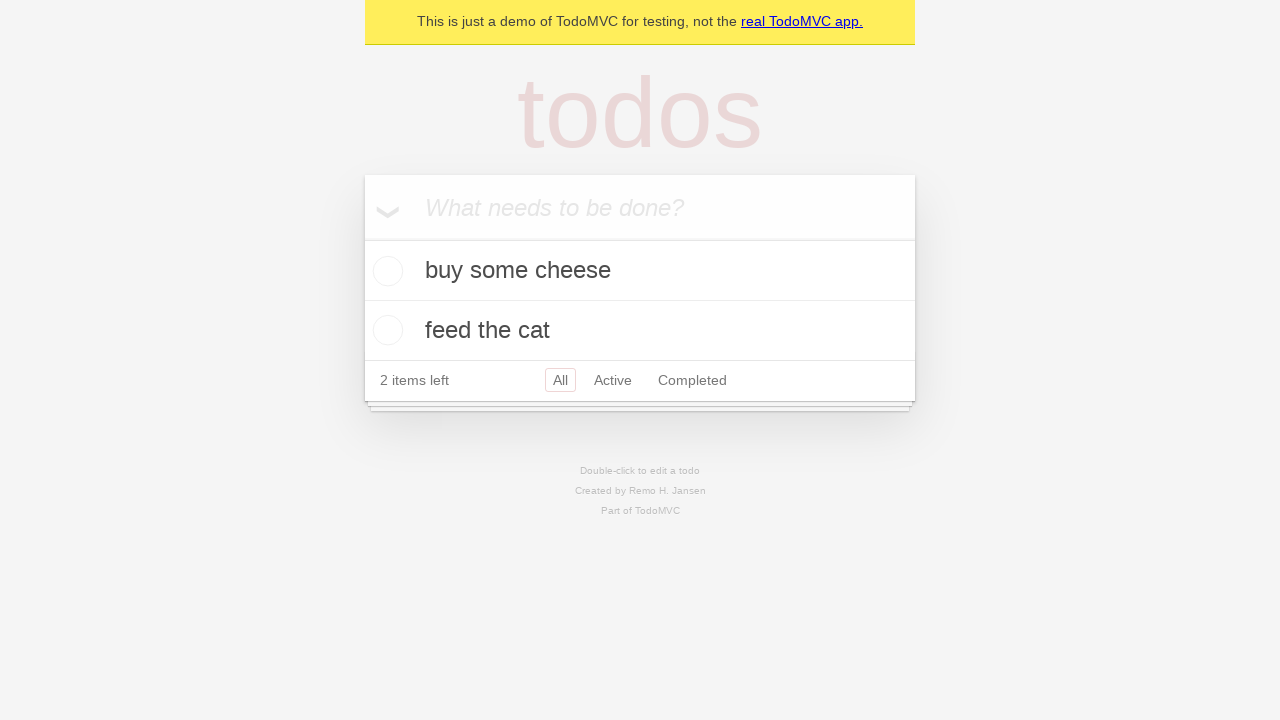